Tests that new items are appended to the bottom of the todo list by creating 3 items

Starting URL: https://demo.playwright.dev/todomvc

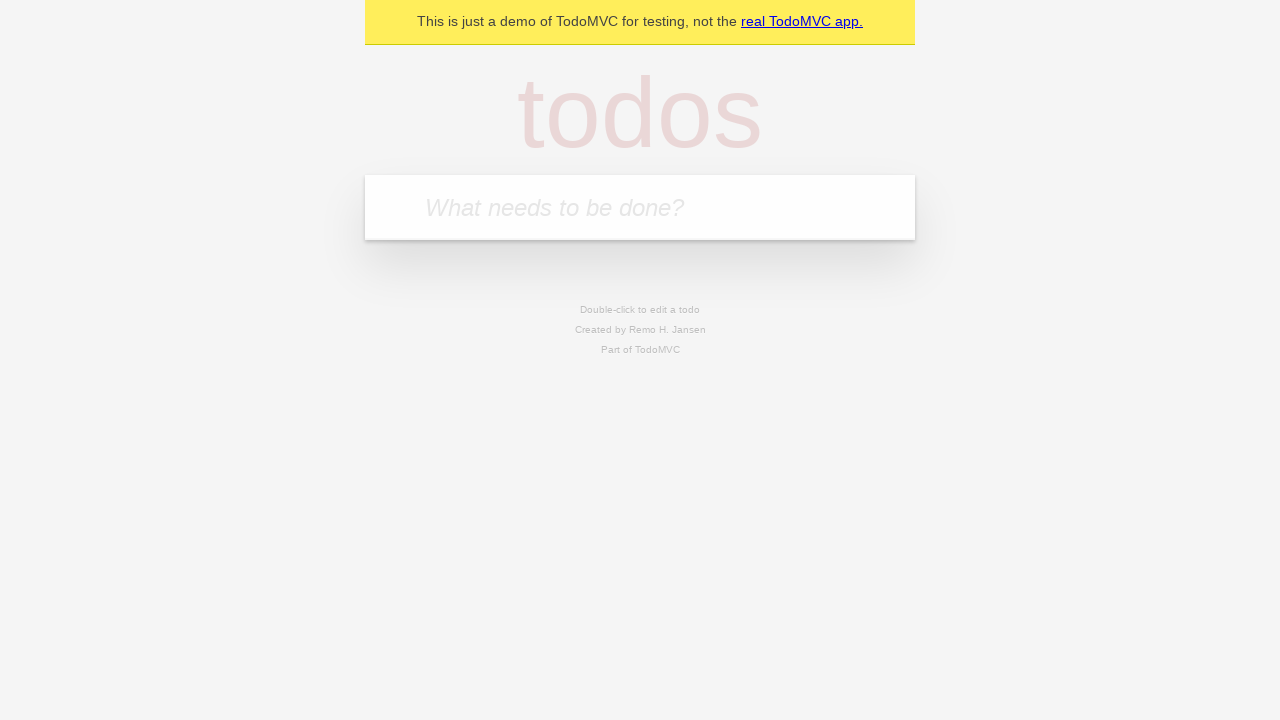

Filled todo input with 'buy some cheese' on internal:attr=[placeholder="What needs to be done?"i]
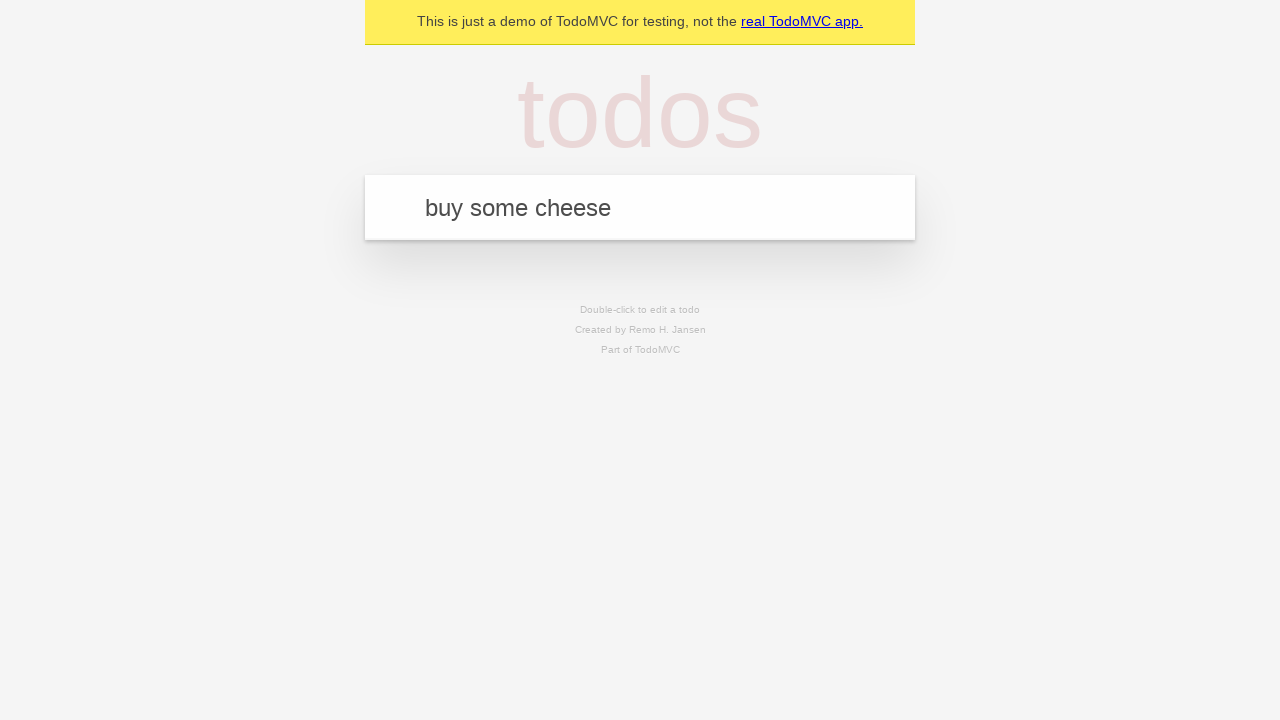

Pressed Enter to create first todo item on internal:attr=[placeholder="What needs to be done?"i]
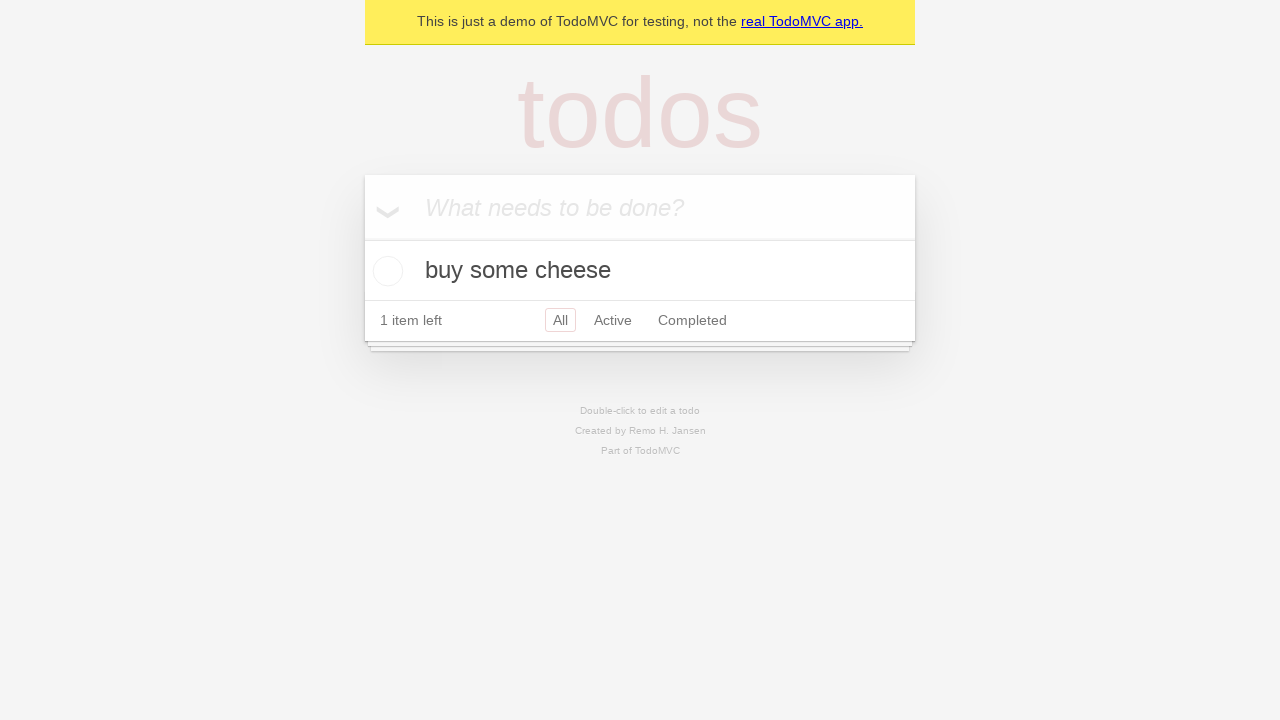

Filled todo input with 'feed the cat' on internal:attr=[placeholder="What needs to be done?"i]
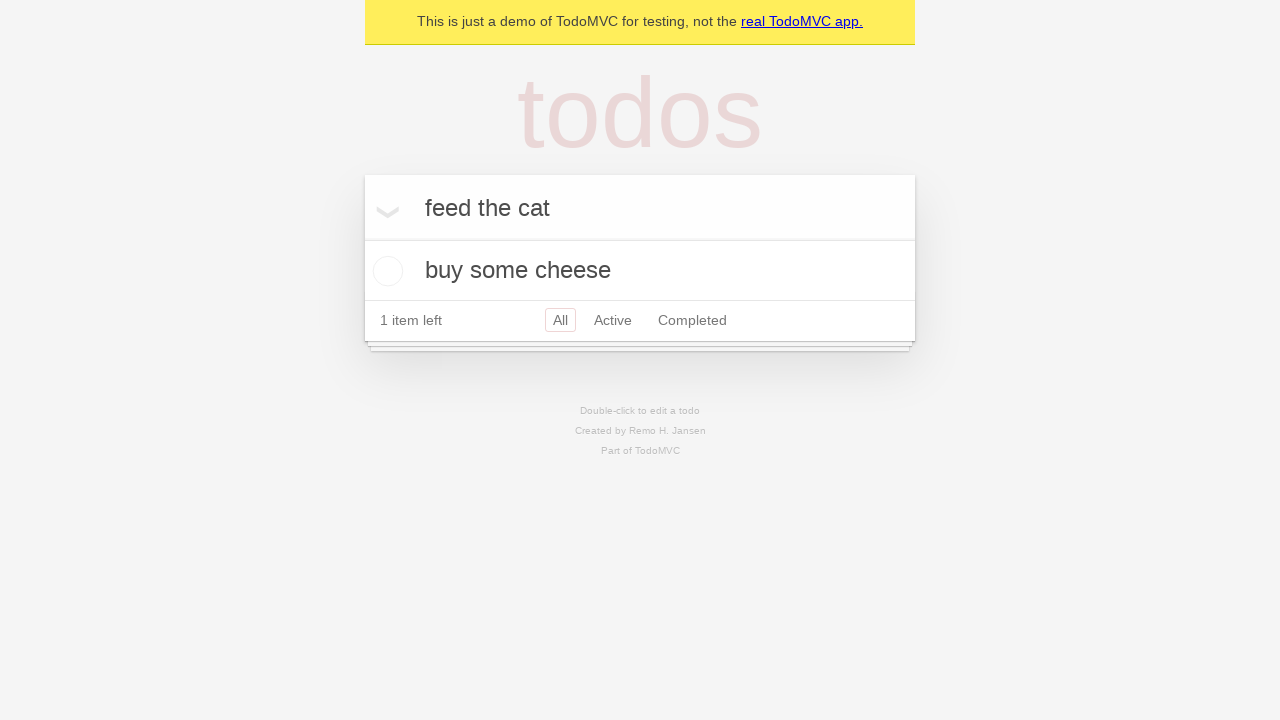

Pressed Enter to create second todo item on internal:attr=[placeholder="What needs to be done?"i]
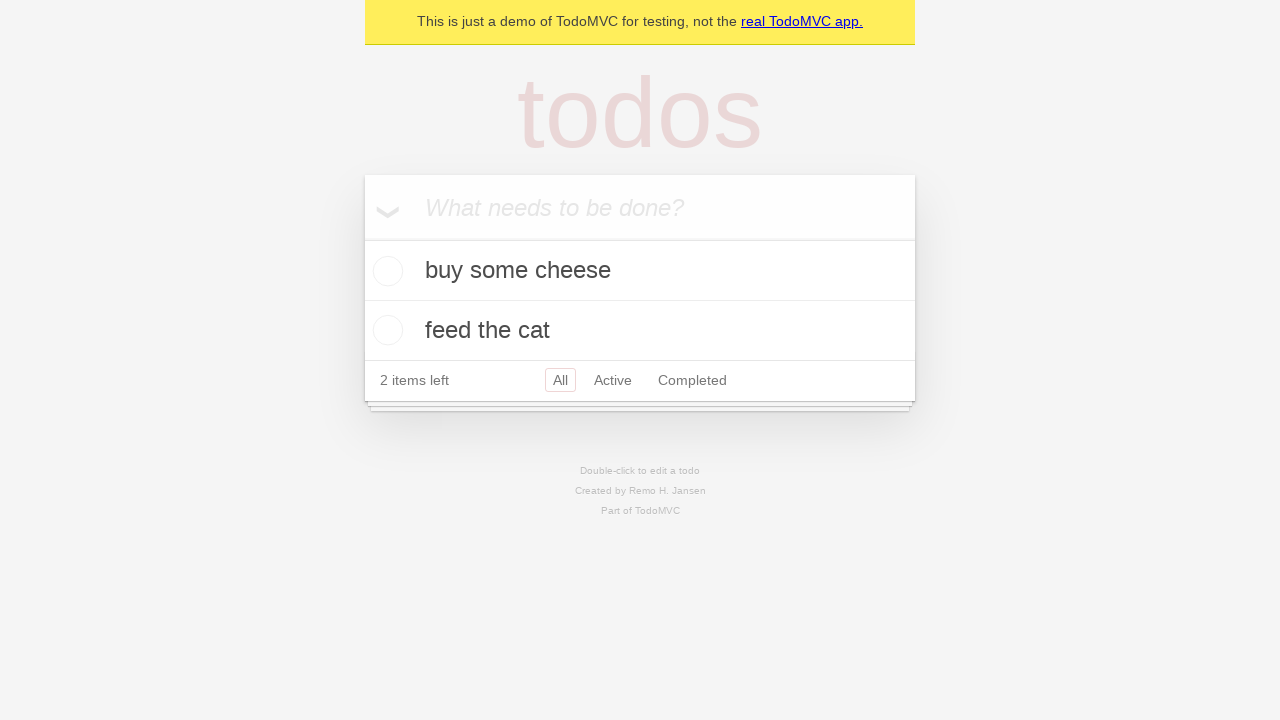

Filled todo input with 'book a doctors appointment' on internal:attr=[placeholder="What needs to be done?"i]
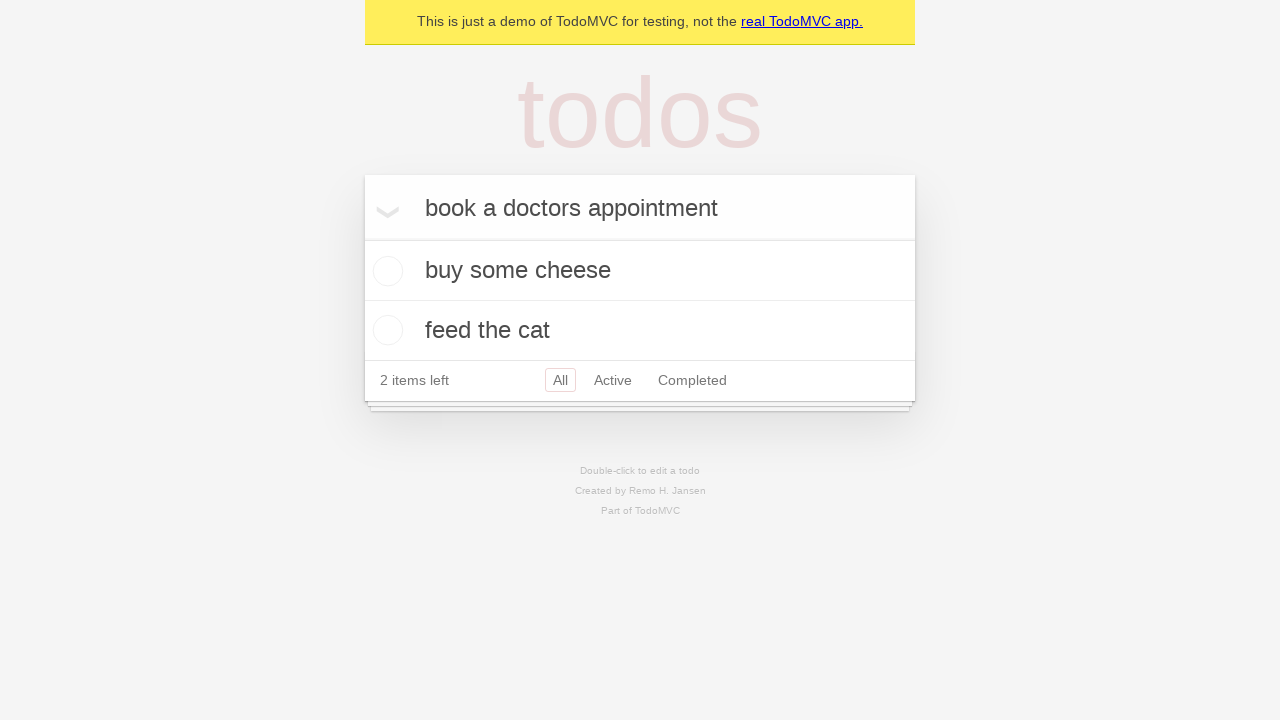

Pressed Enter to create third todo item on internal:attr=[placeholder="What needs to be done?"i]
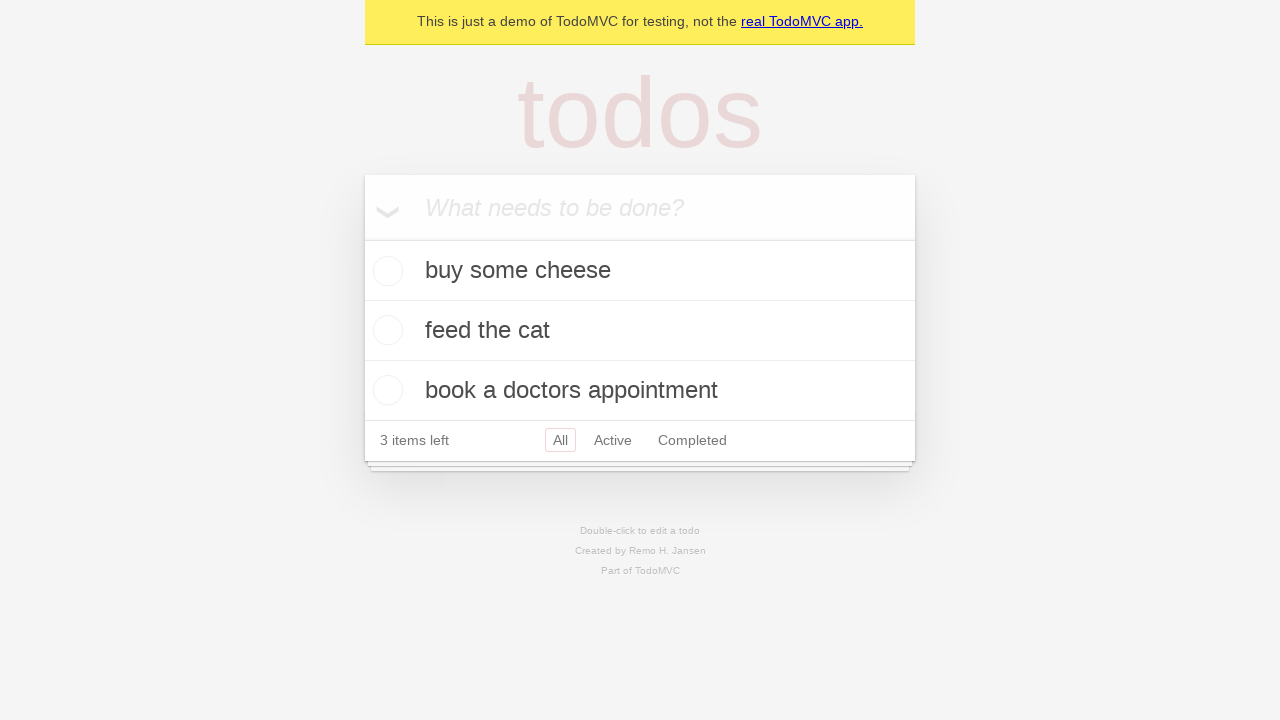

Waited for todo counter to load - verified all 3 items appended to bottom of list
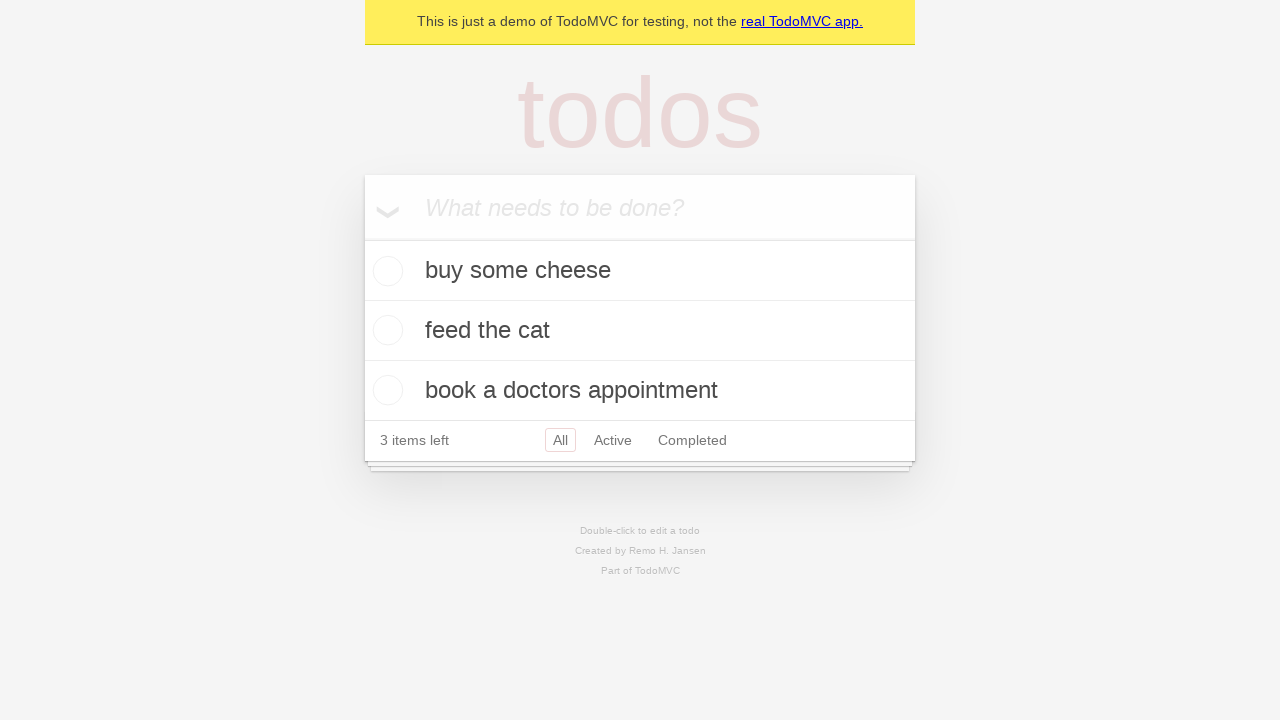

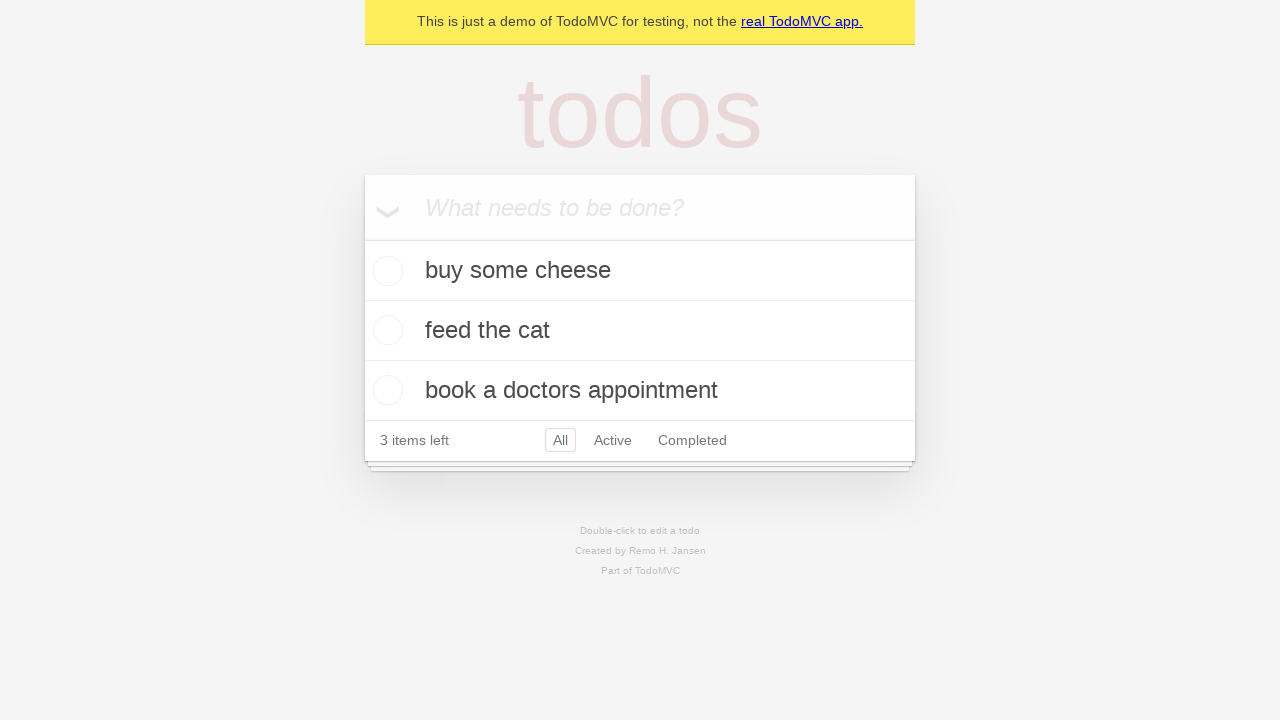